Tests nth locator by filling the third input field in a form

Starting URL: https://selectorshub.com/xpath-practice-page/

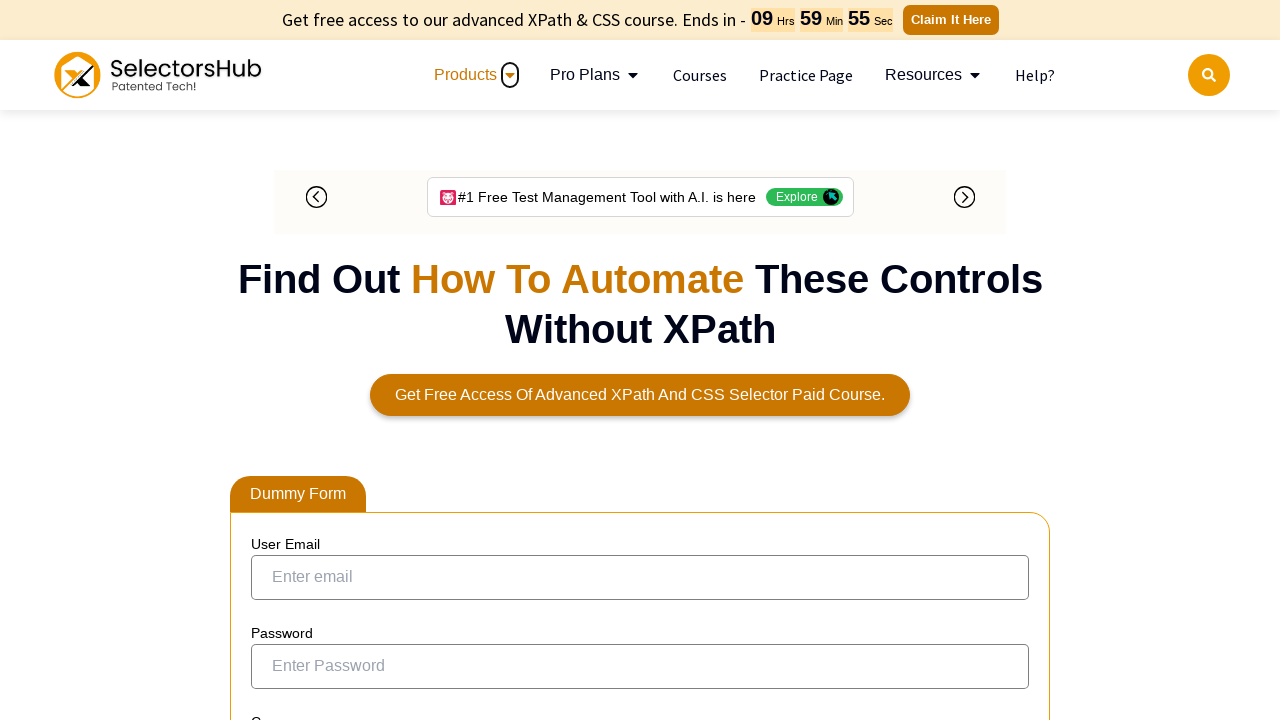

Navigated to XPath practice page
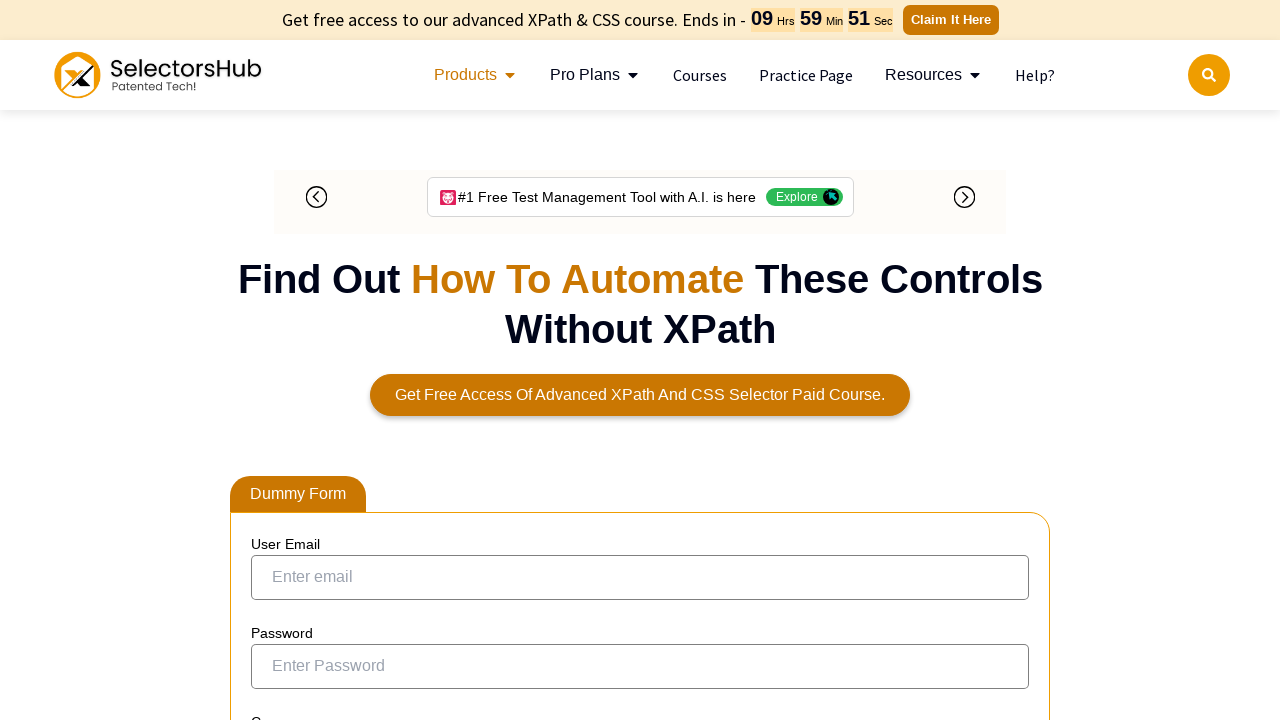

Filled the third input field in user form with 'tester inc' on div.userform input >> nth=2
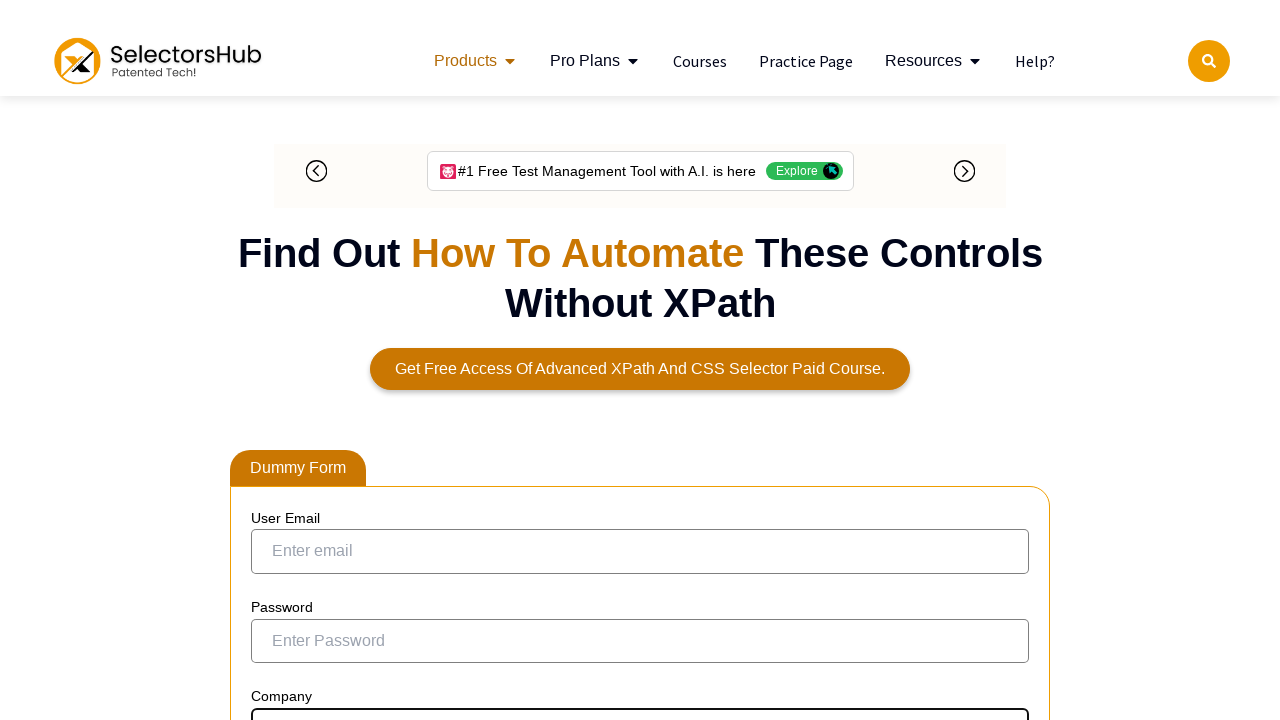

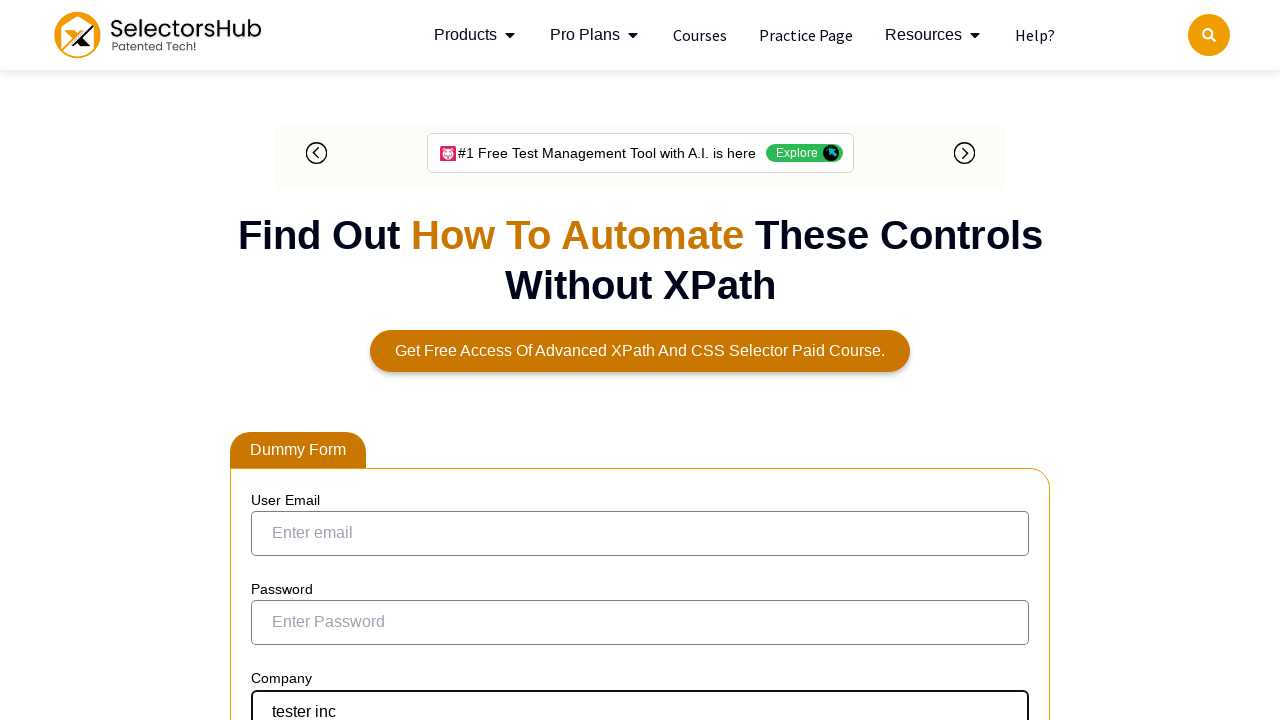